Tests editing a todo item by double-clicking, changing the text, and pressing Enter

Starting URL: https://demo.playwright.dev/todomvc

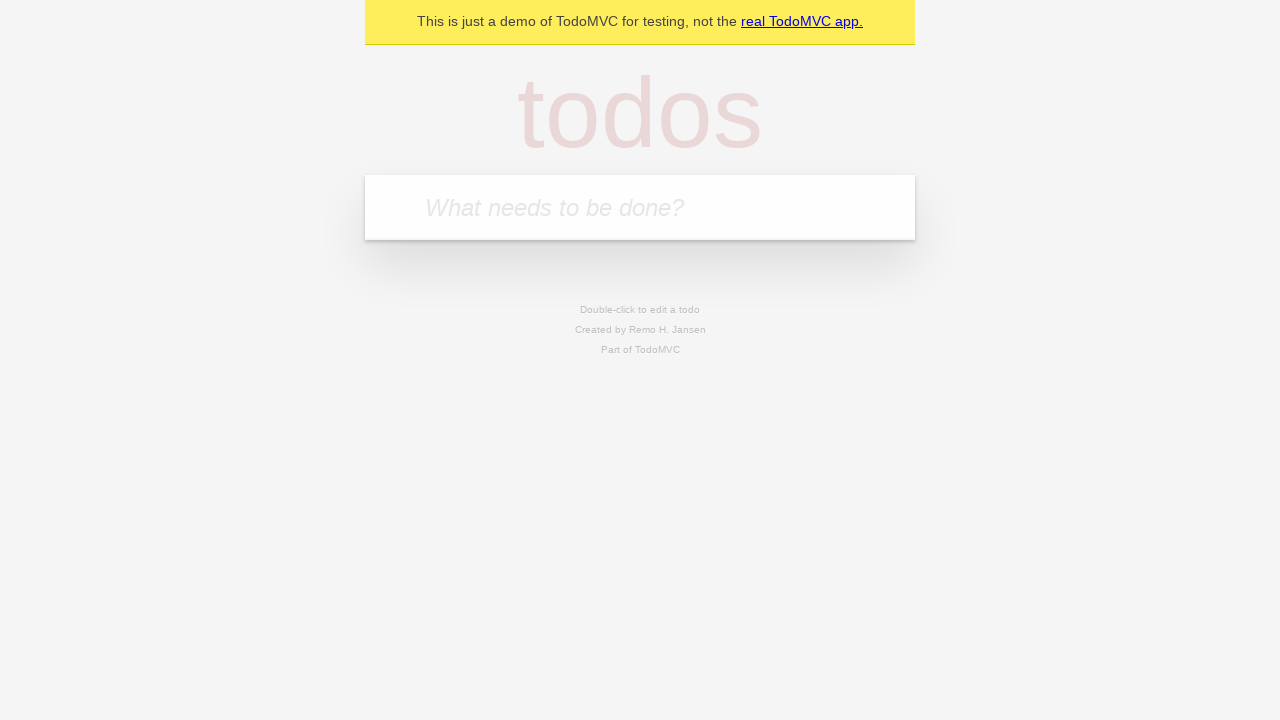

Filled todo input with 'buy some cheese' on internal:attr=[placeholder="What needs to be done?"i]
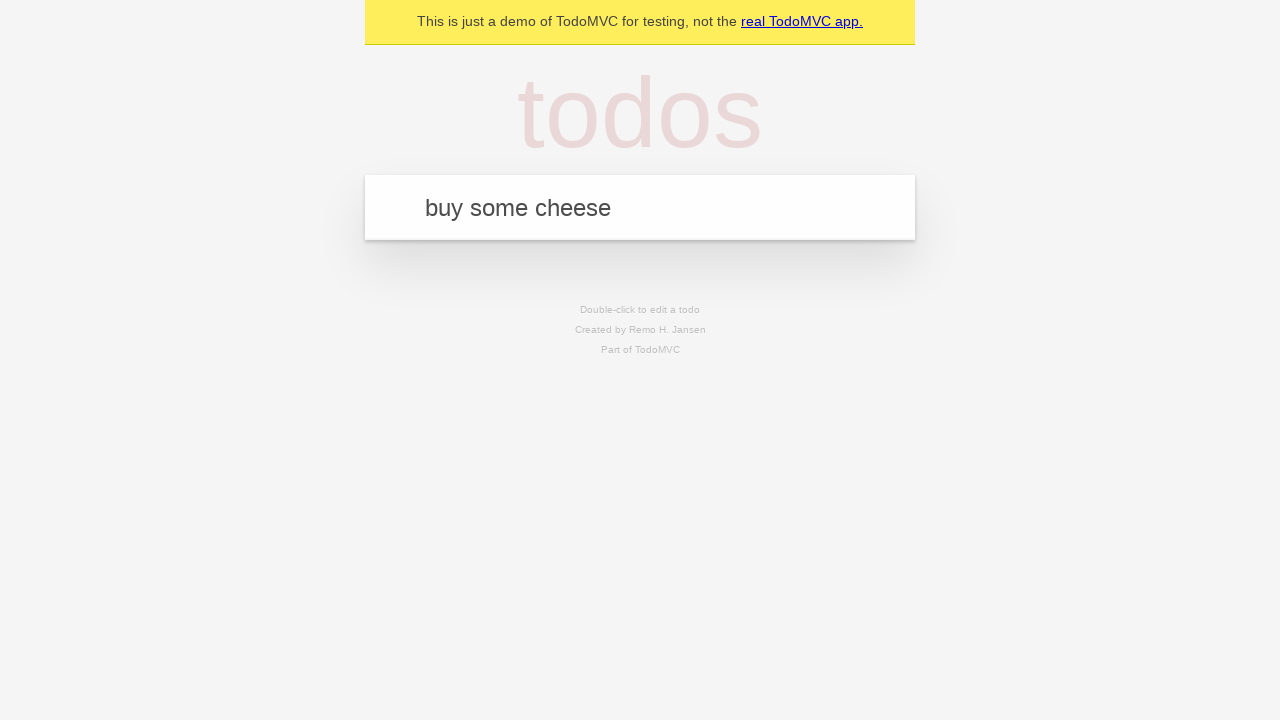

Pressed Enter to add first todo on internal:attr=[placeholder="What needs to be done?"i]
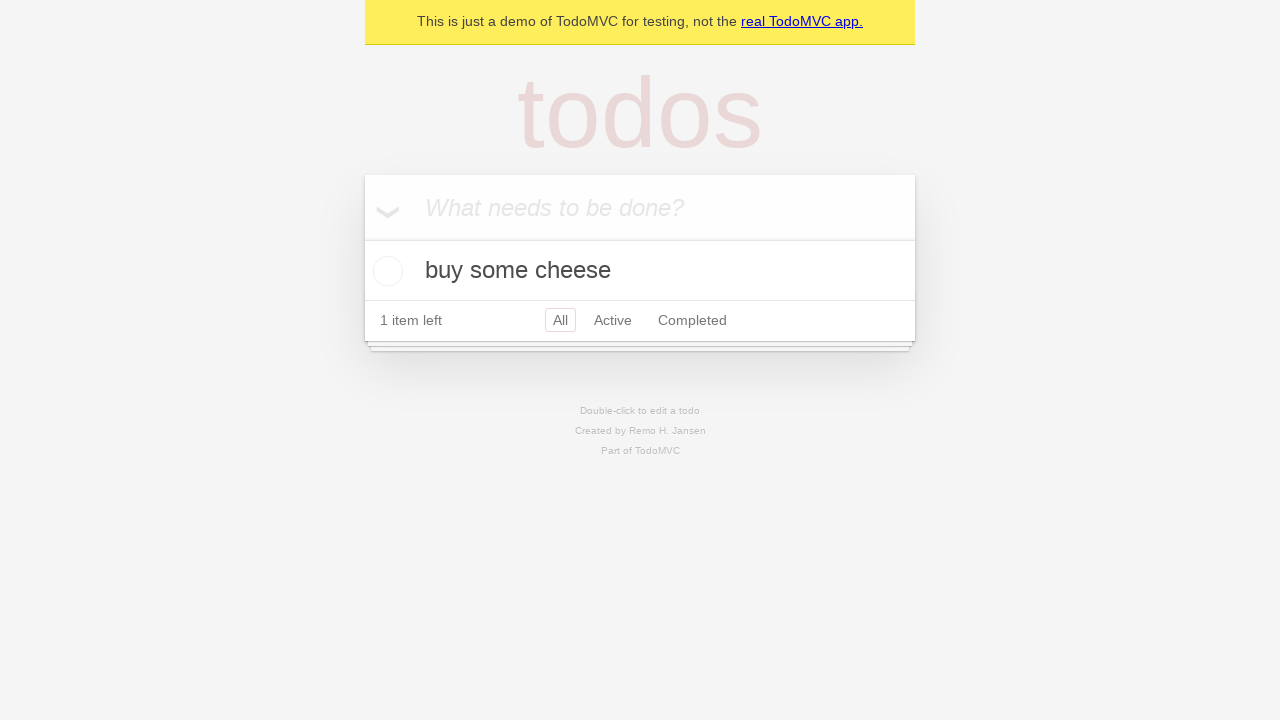

Filled todo input with 'feed the cat' on internal:attr=[placeholder="What needs to be done?"i]
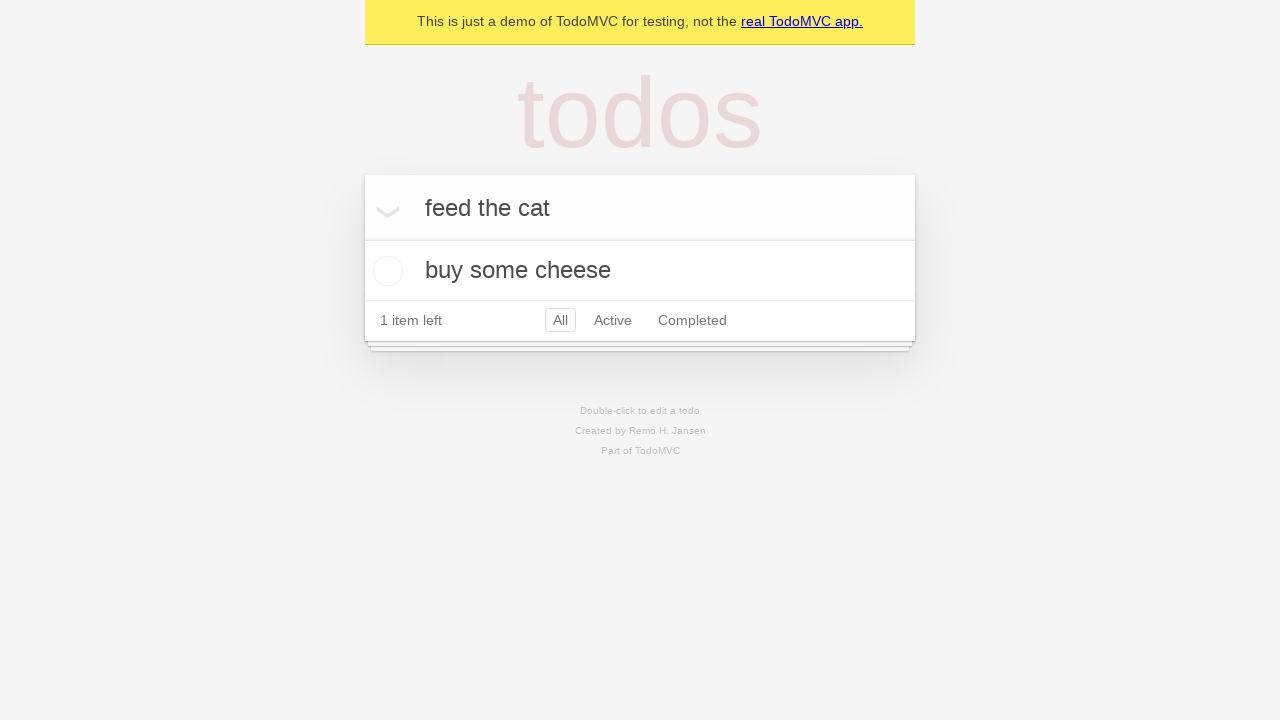

Pressed Enter to add second todo on internal:attr=[placeholder="What needs to be done?"i]
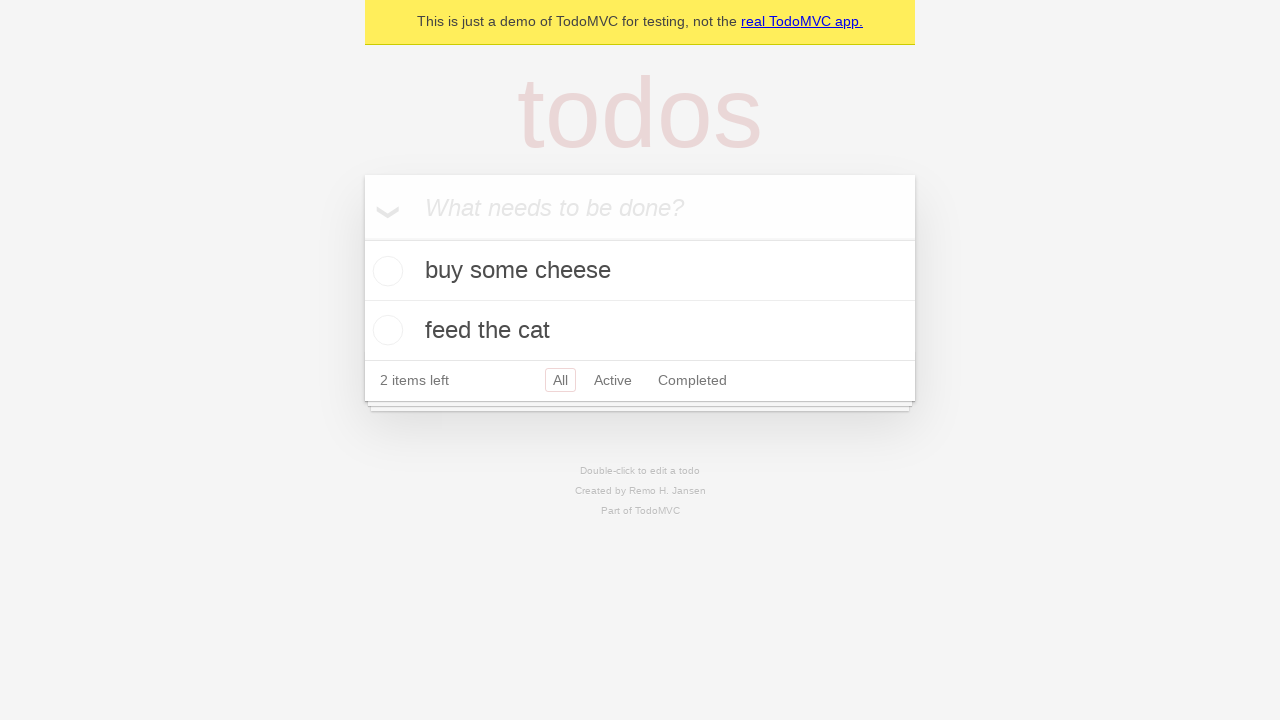

Filled todo input with 'book a doctors appointment' on internal:attr=[placeholder="What needs to be done?"i]
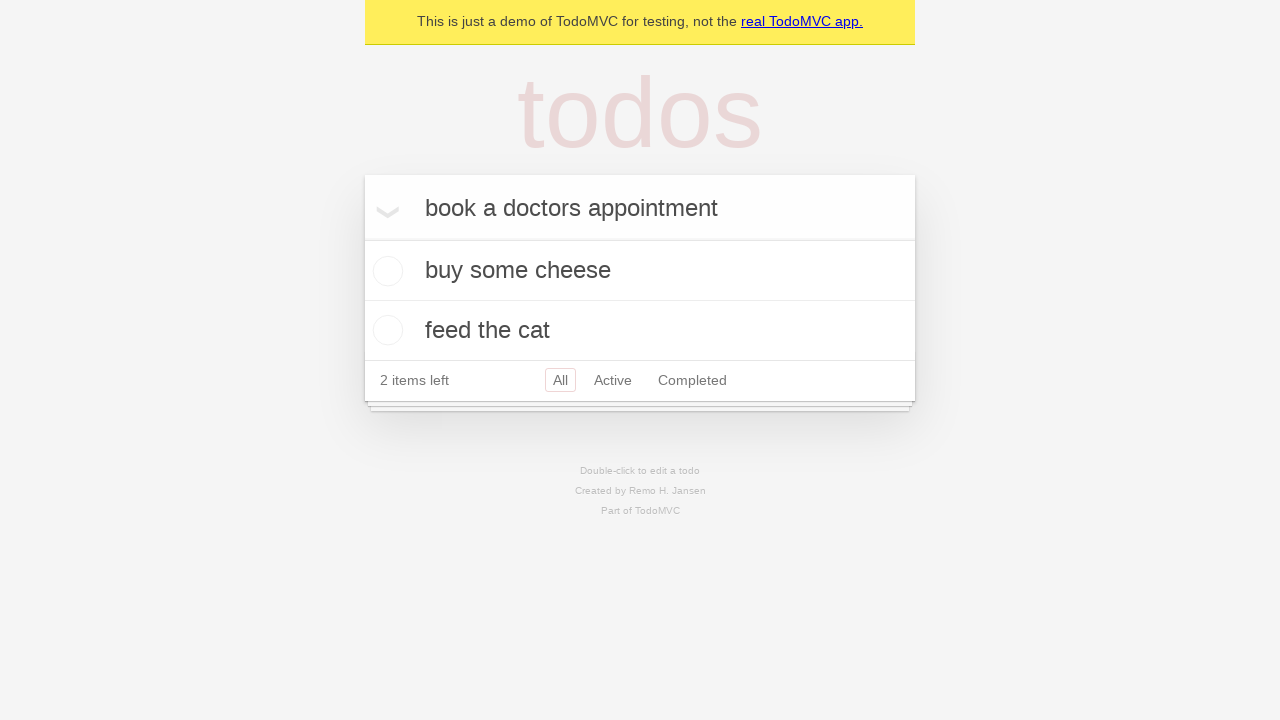

Pressed Enter to add third todo on internal:attr=[placeholder="What needs to be done?"i]
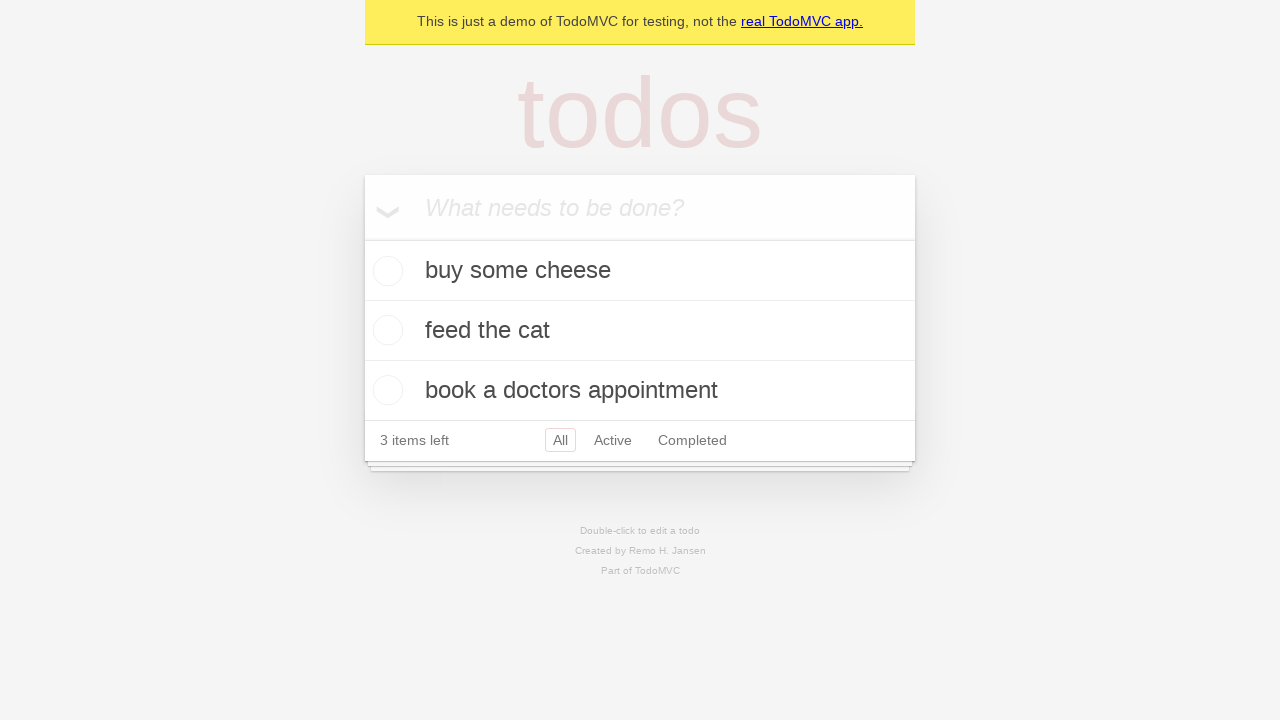

Double-clicked second todo item to enter edit mode at (640, 331) on internal:testid=[data-testid="todo-item"s] >> nth=1
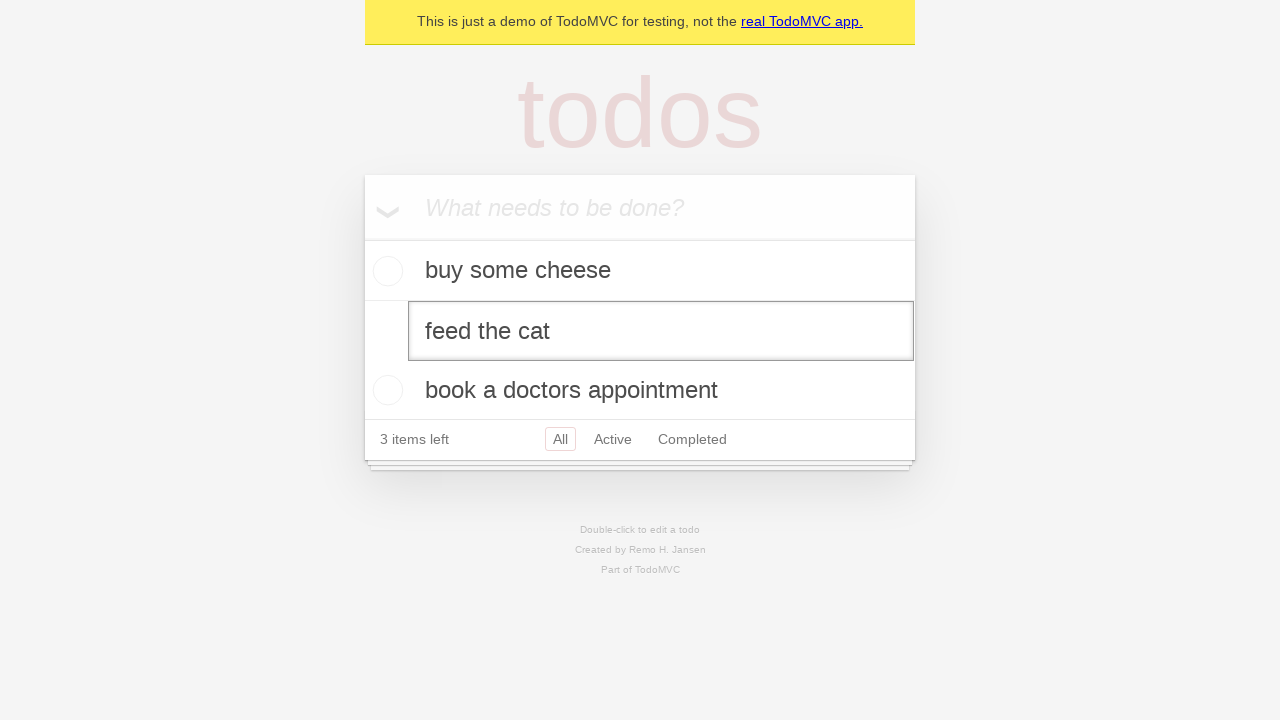

Filled edit textbox with 'buy some sausages' on internal:testid=[data-testid="todo-item"s] >> nth=1 >> internal:role=textbox[nam
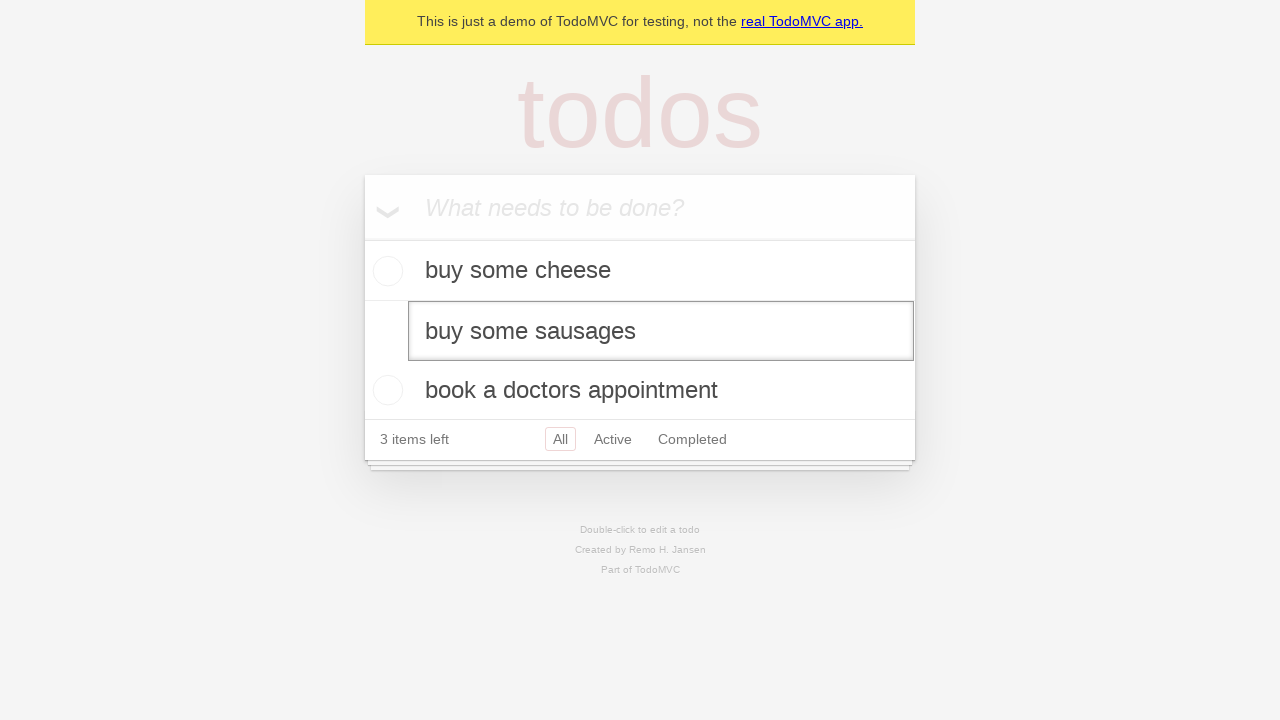

Pressed Enter to confirm edited todo text on internal:testid=[data-testid="todo-item"s] >> nth=1 >> internal:role=textbox[nam
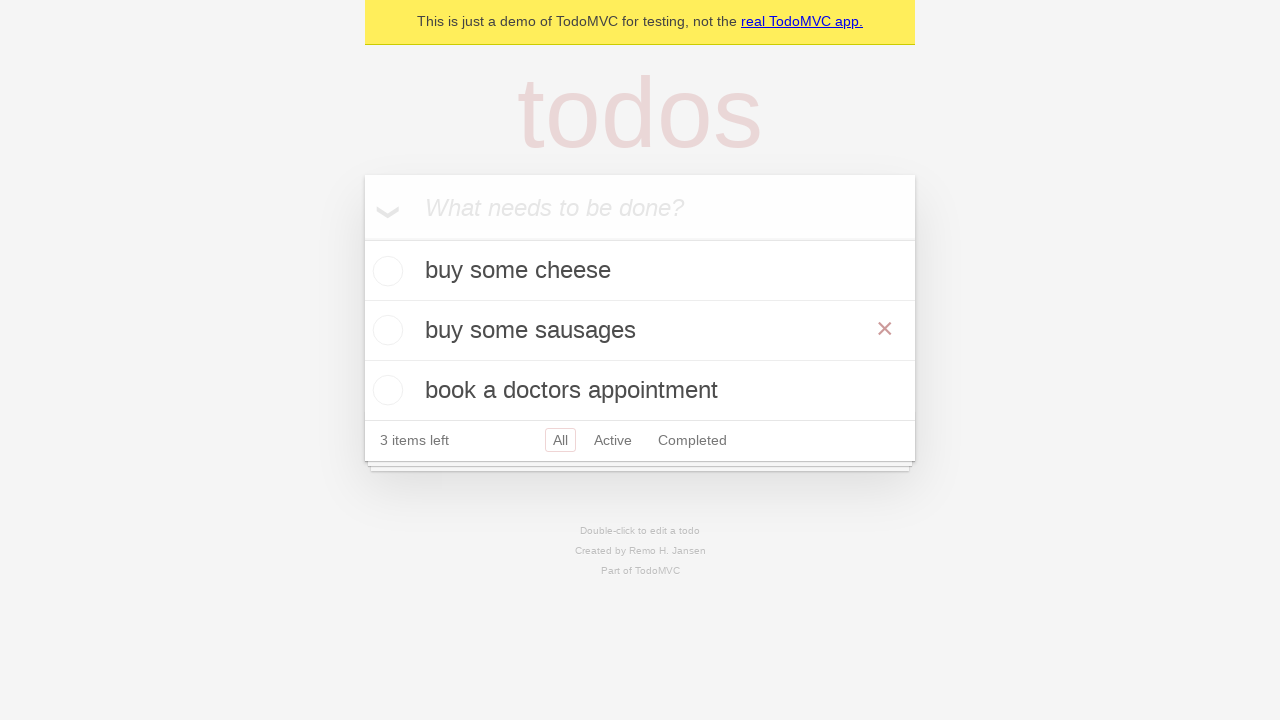

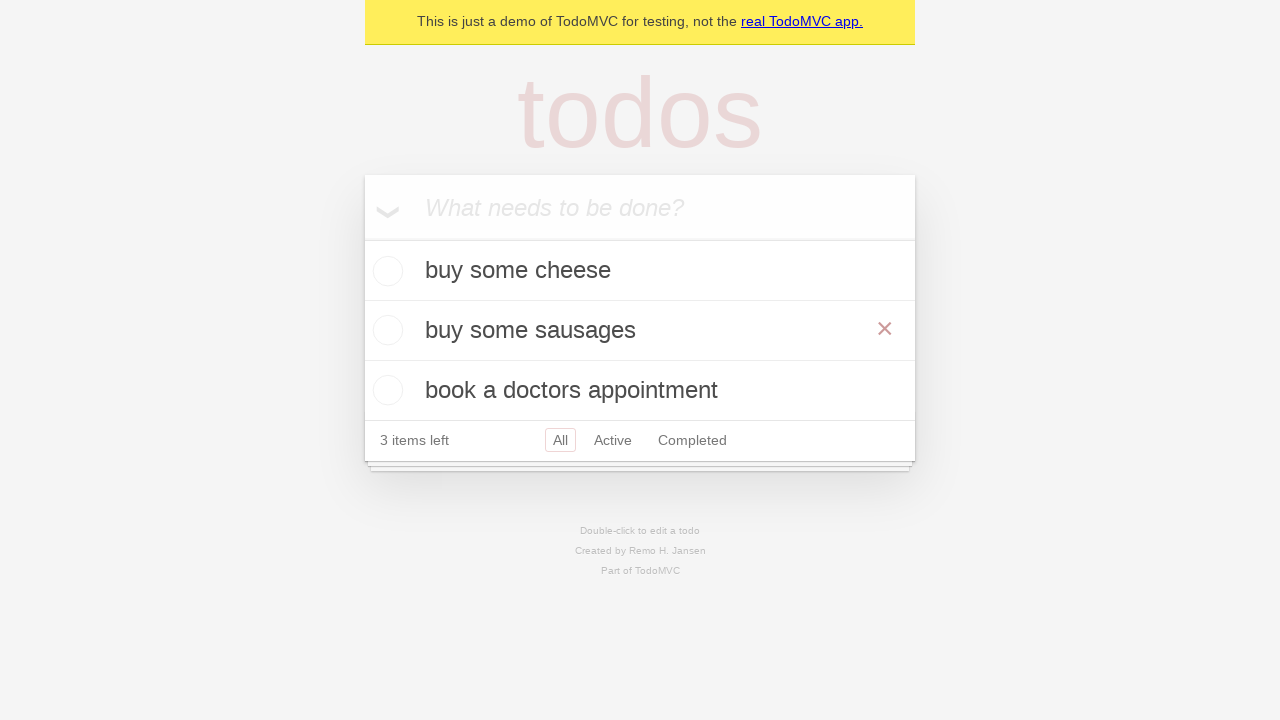